Tests alert popup functionality by clicking the alert button and verifying the alert message appears

Starting URL: https://rahulshettyacademy.com/AutomationPractice/

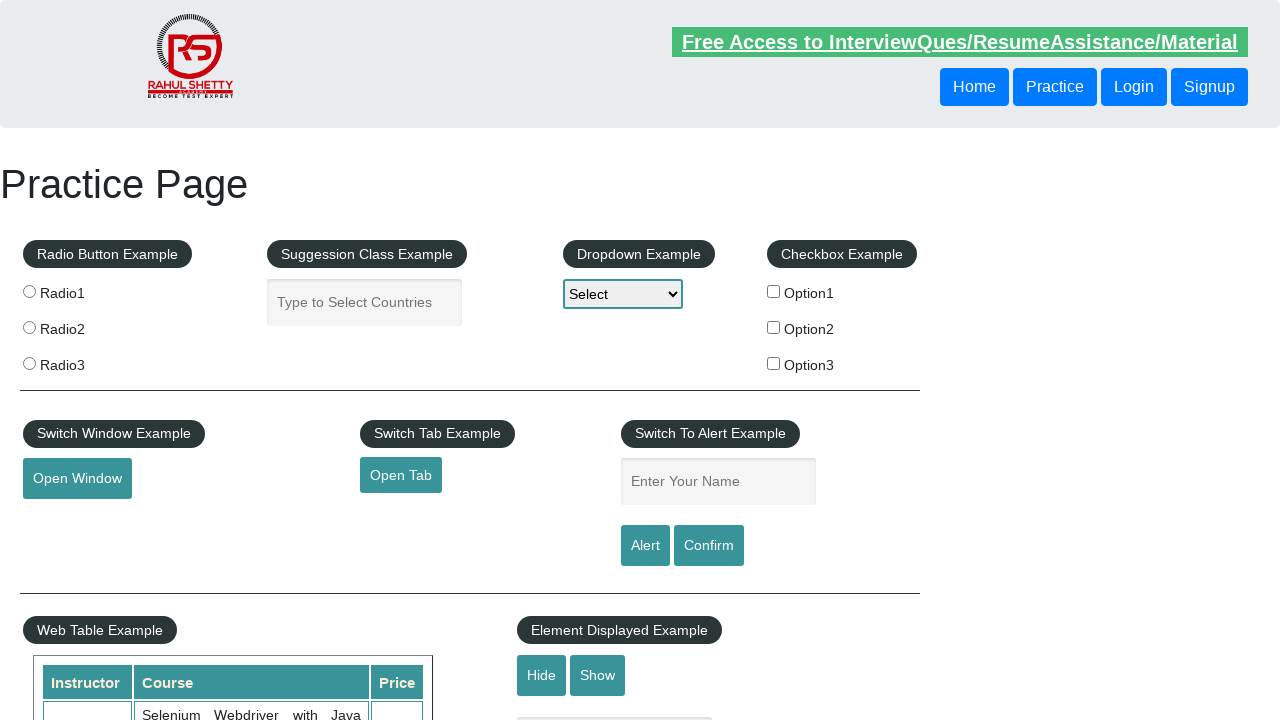

Navigated to AutomationPractice page
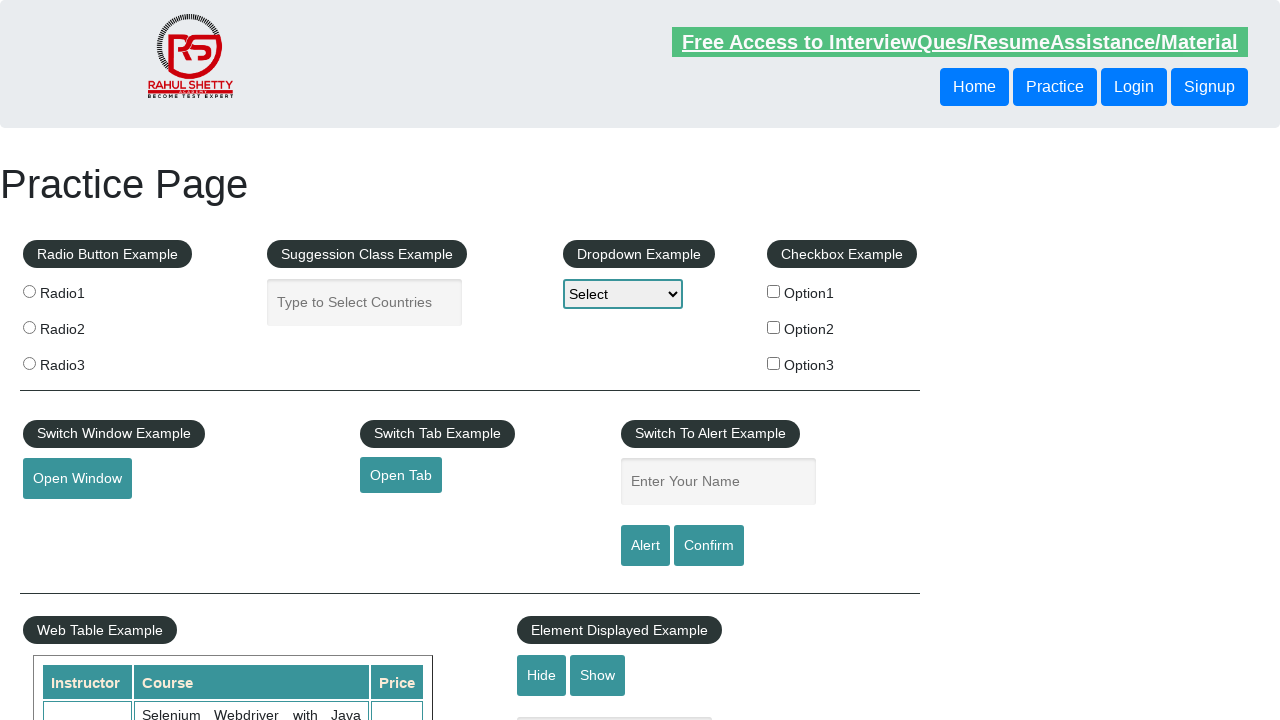

Clicked alert button at (645, 546) on #alertbtn
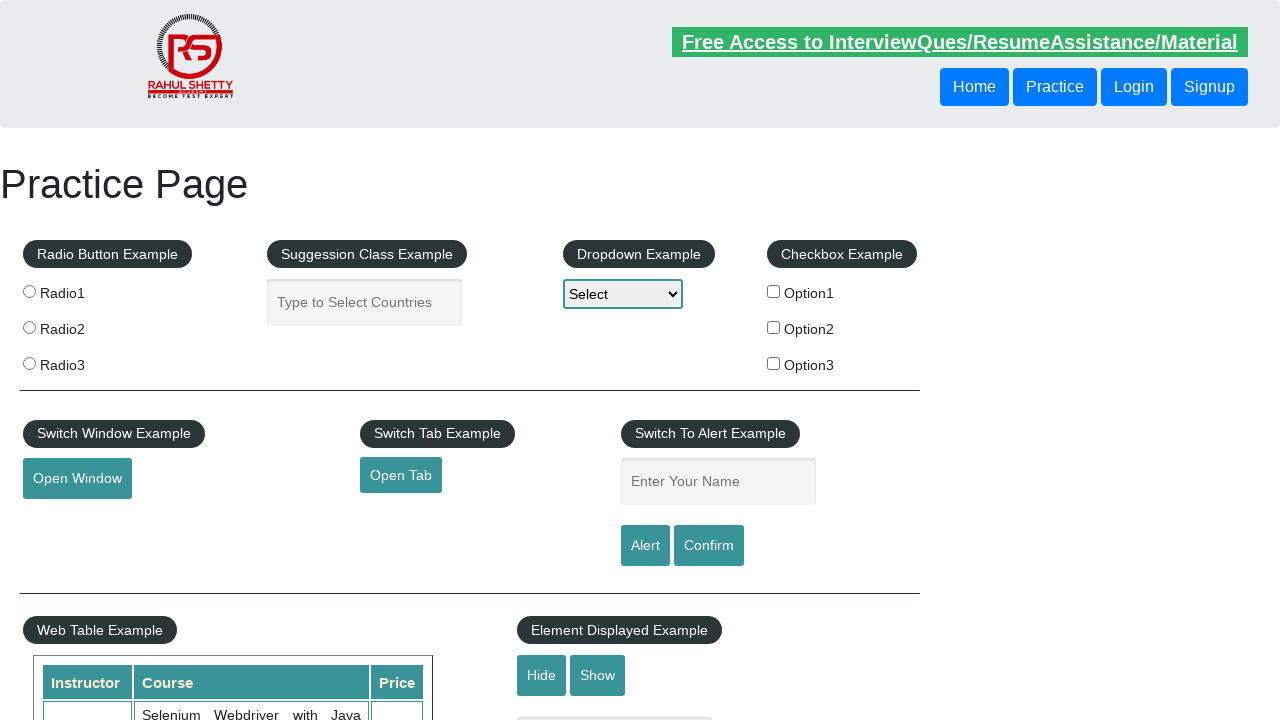

Alert dialog handler registered and accepted
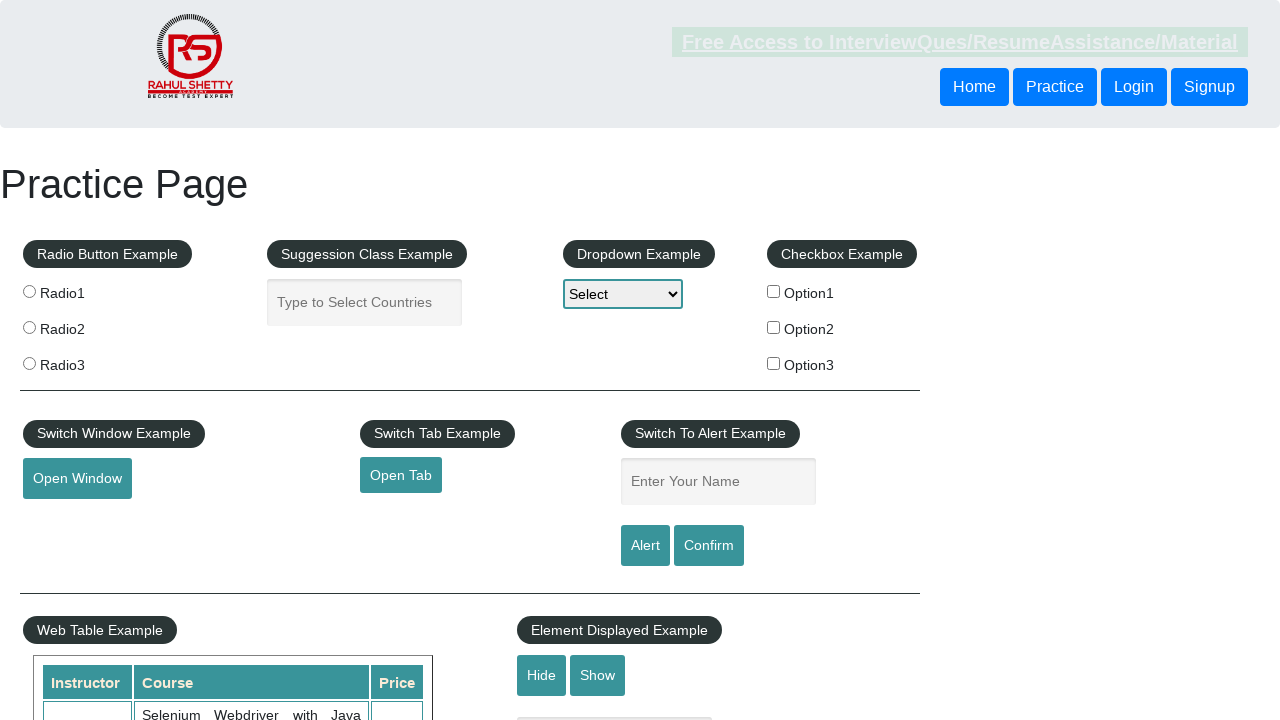

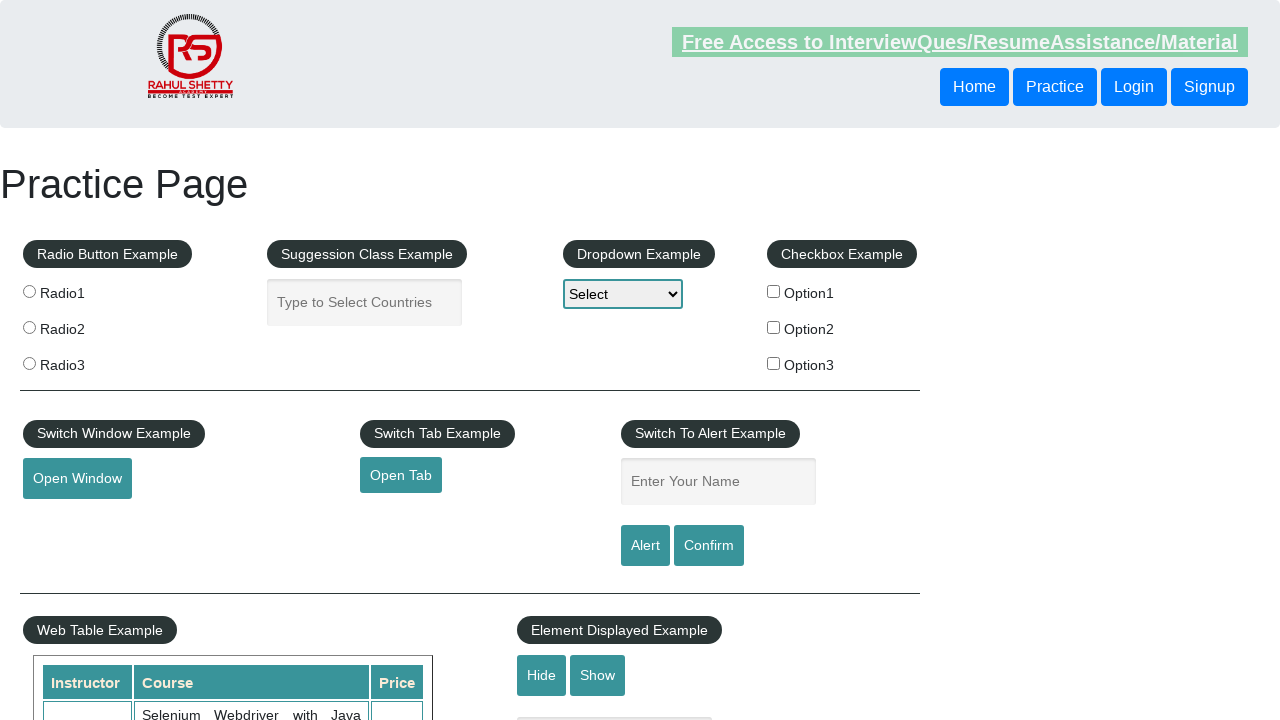